Tests simple JavaScript alert handling by triggering an alert, reading its text, and accepting it

Starting URL: https://demo.automationtesting.in/Alerts.html

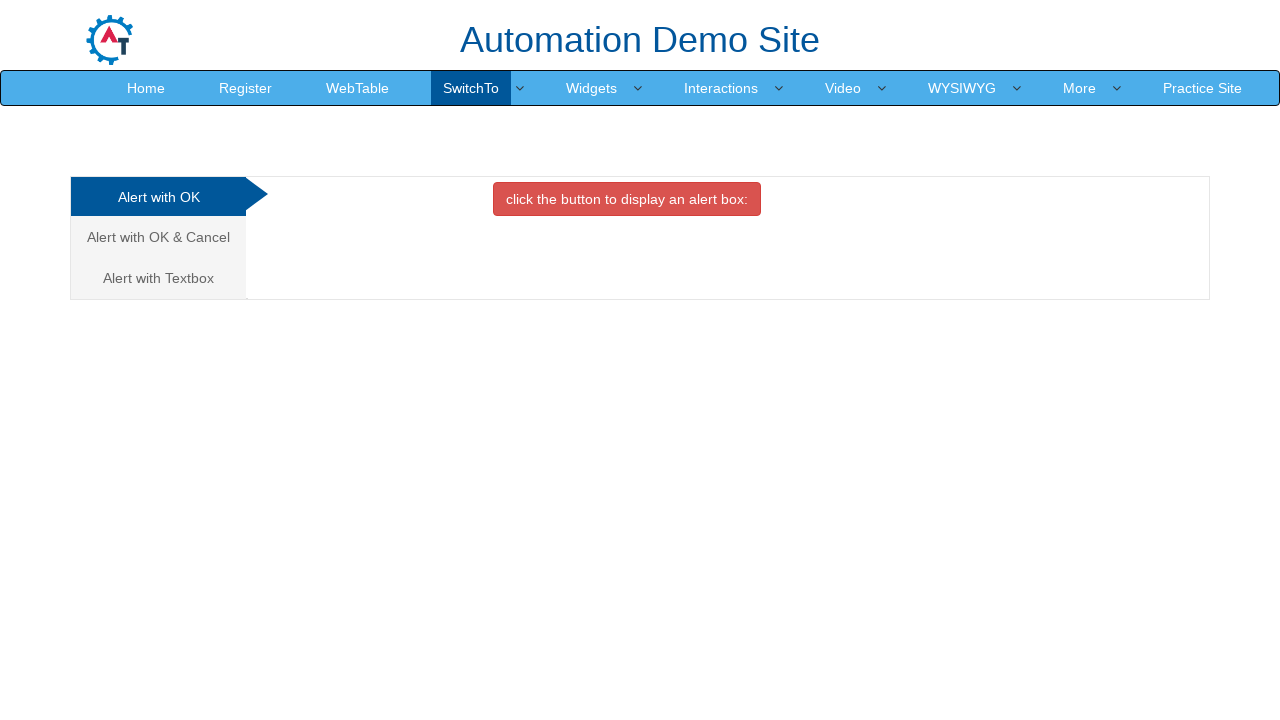

Clicked button to trigger JavaScript alert at (627, 199) on button.btn.btn-danger
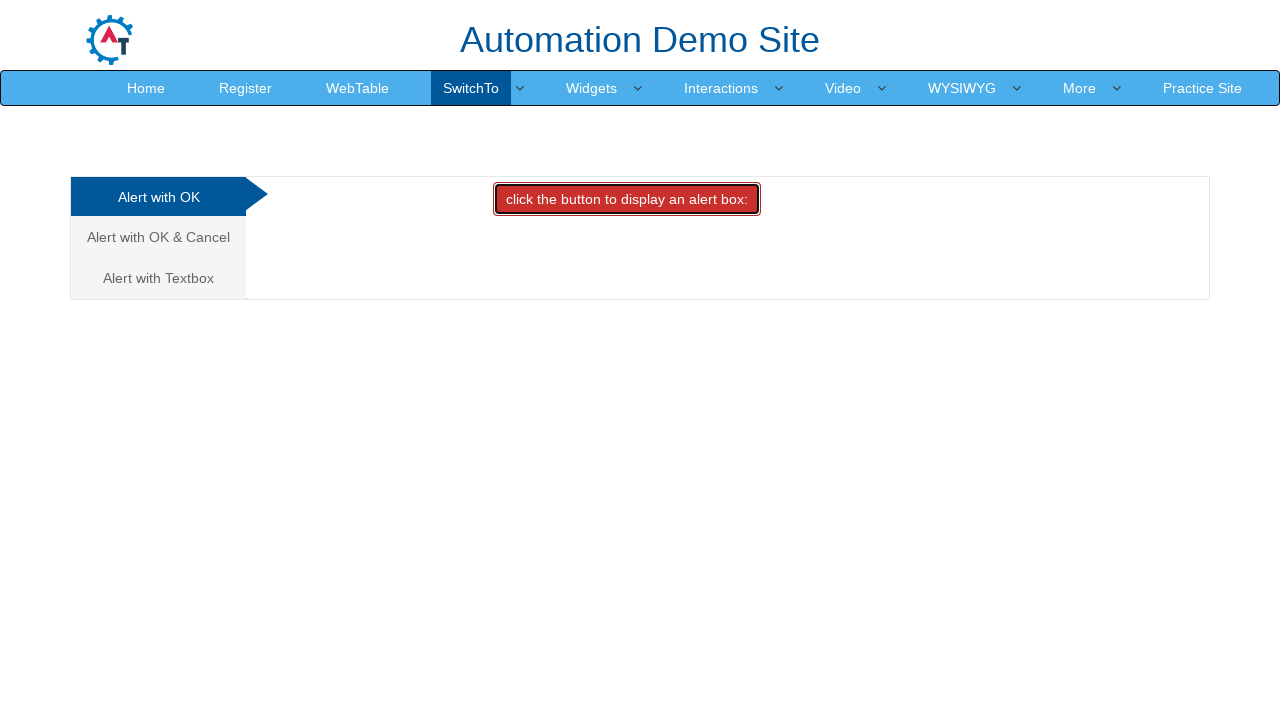

Set up dialog handler to accept alert
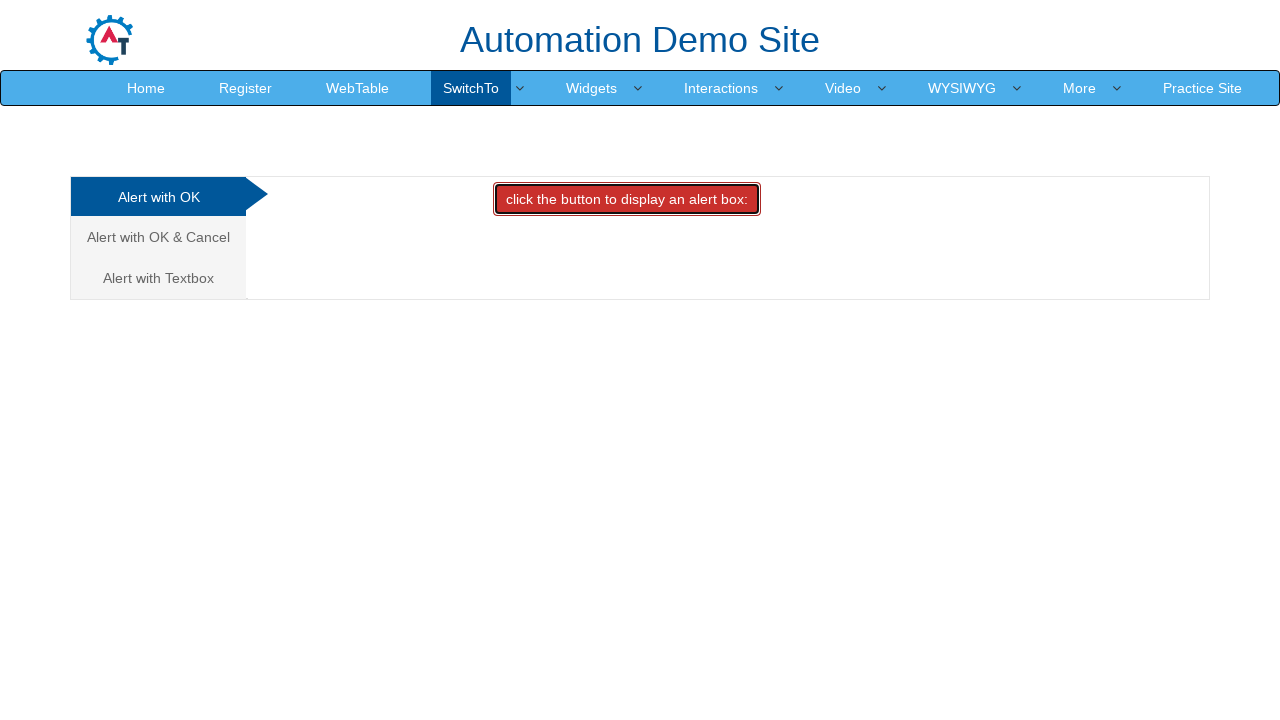

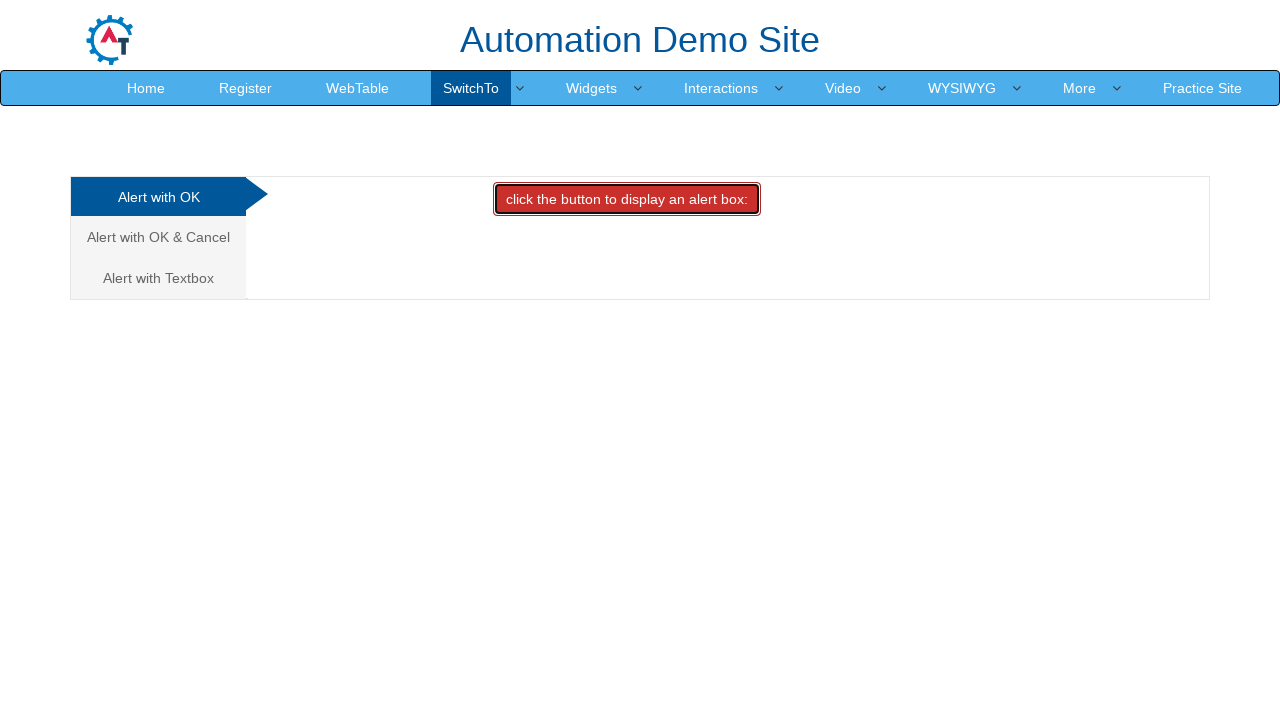